Tests that Clear completed button is hidden when there are no completed items

Starting URL: https://demo.playwright.dev/todomvc

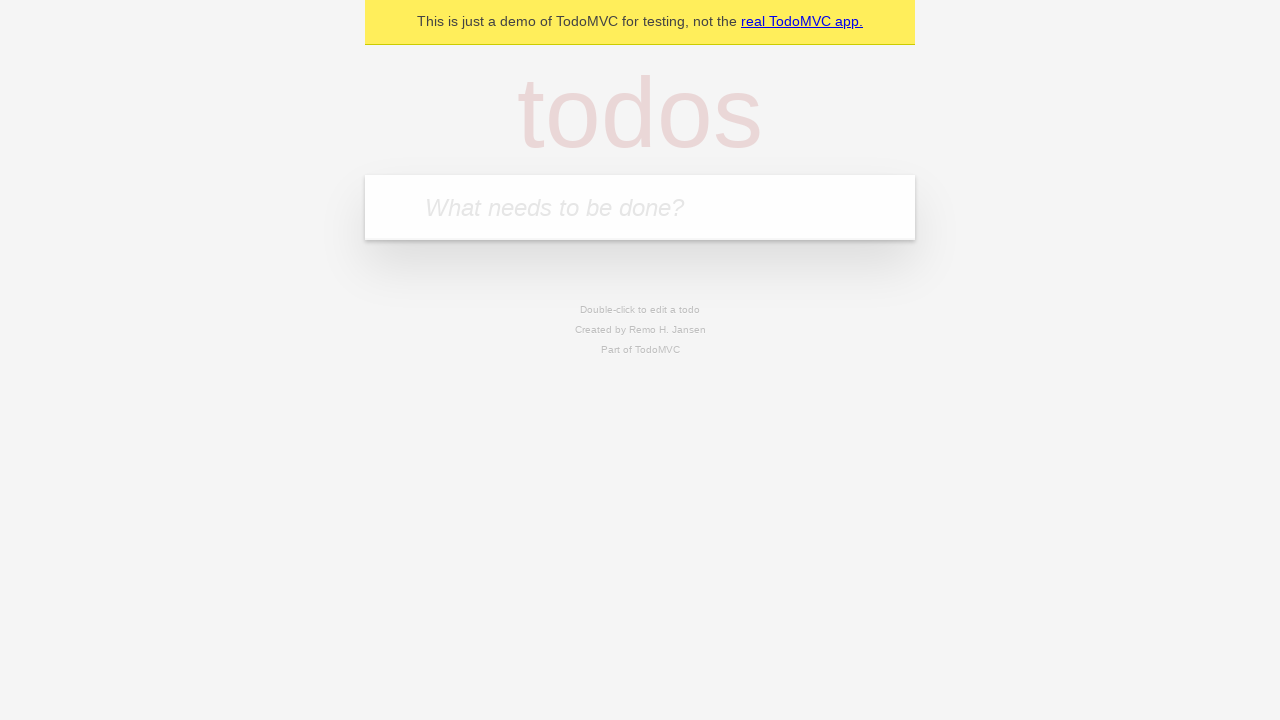

Filled todo input with 'buy some cheese' on internal:attr=[placeholder="What needs to be done?"i]
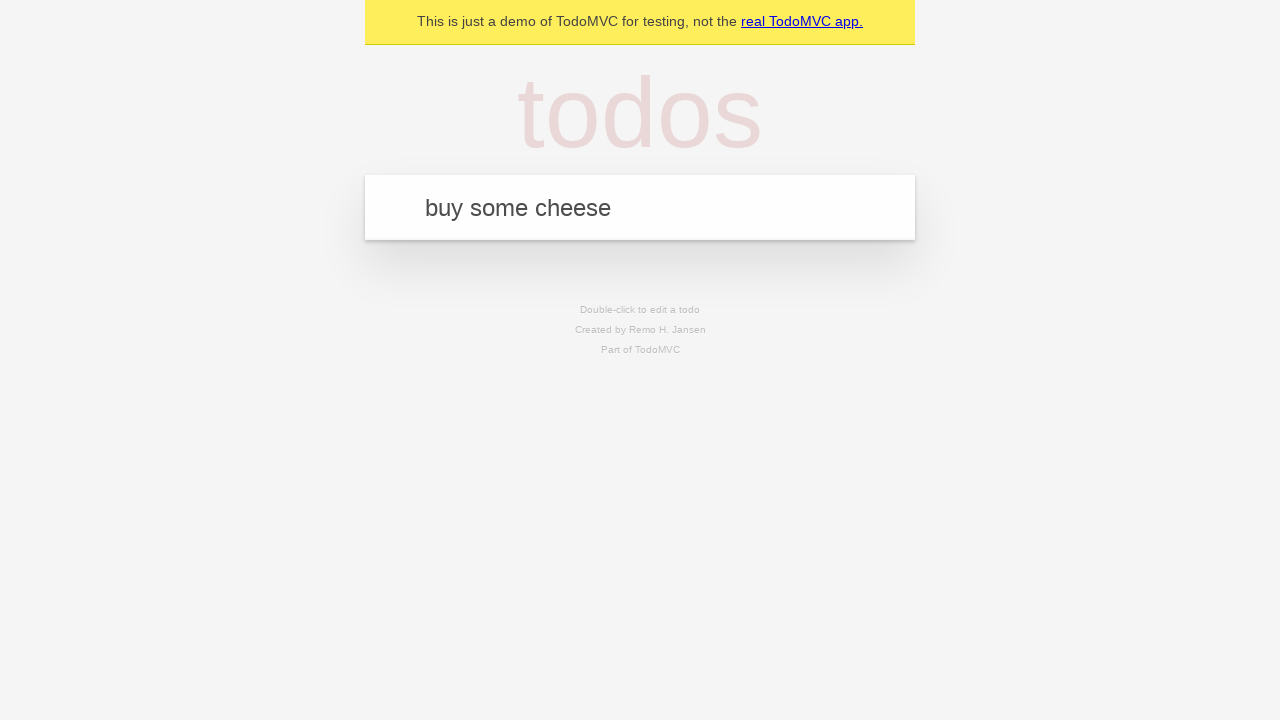

Pressed Enter to create first todo on internal:attr=[placeholder="What needs to be done?"i]
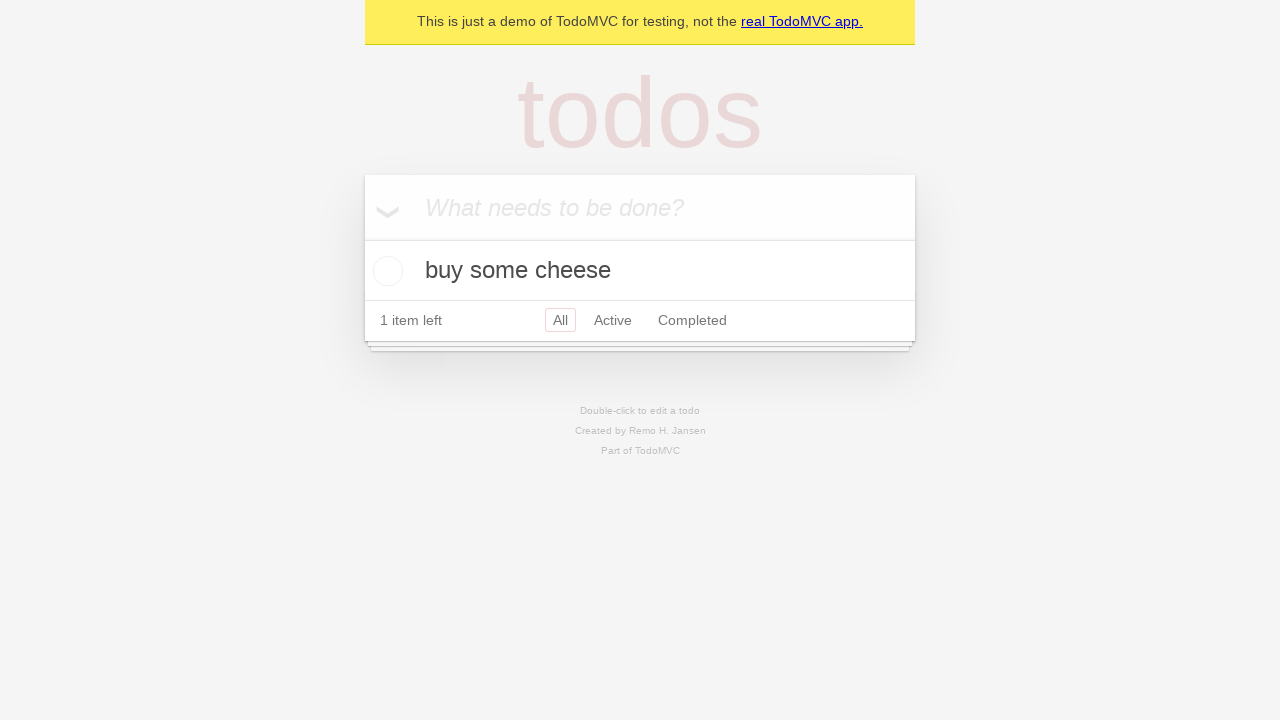

Filled todo input with 'feed the cat' on internal:attr=[placeholder="What needs to be done?"i]
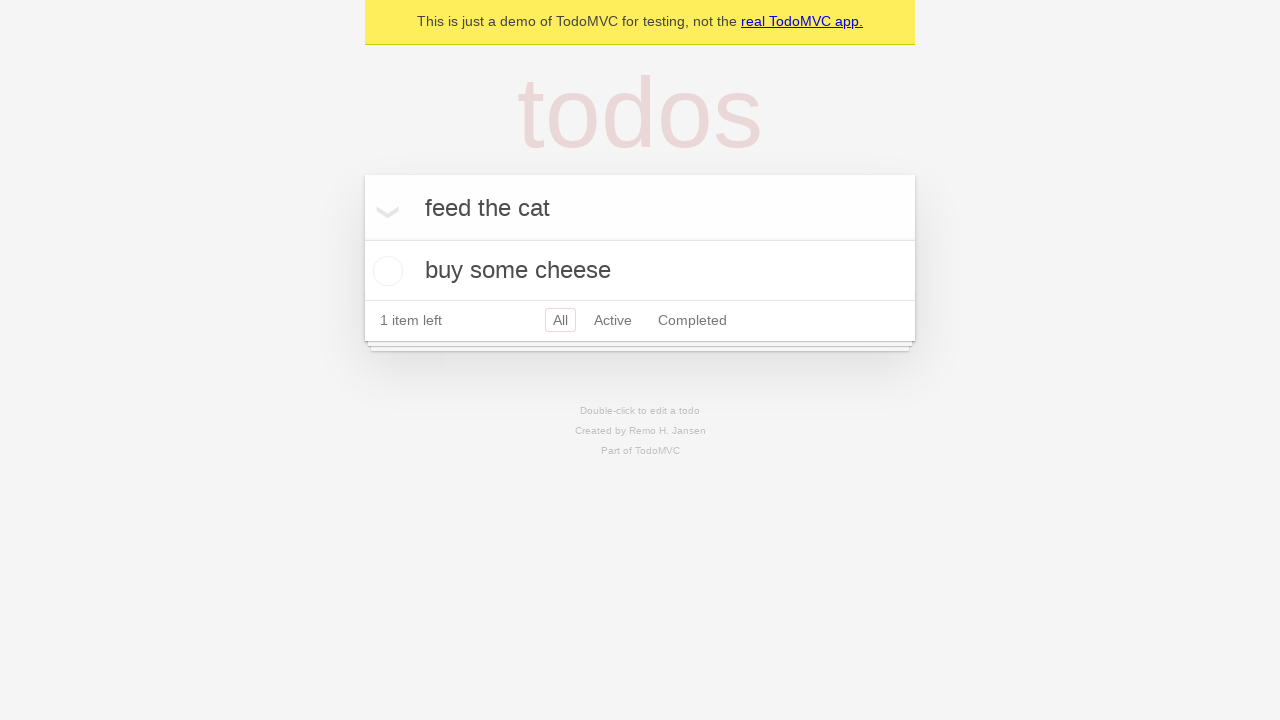

Pressed Enter to create second todo on internal:attr=[placeholder="What needs to be done?"i]
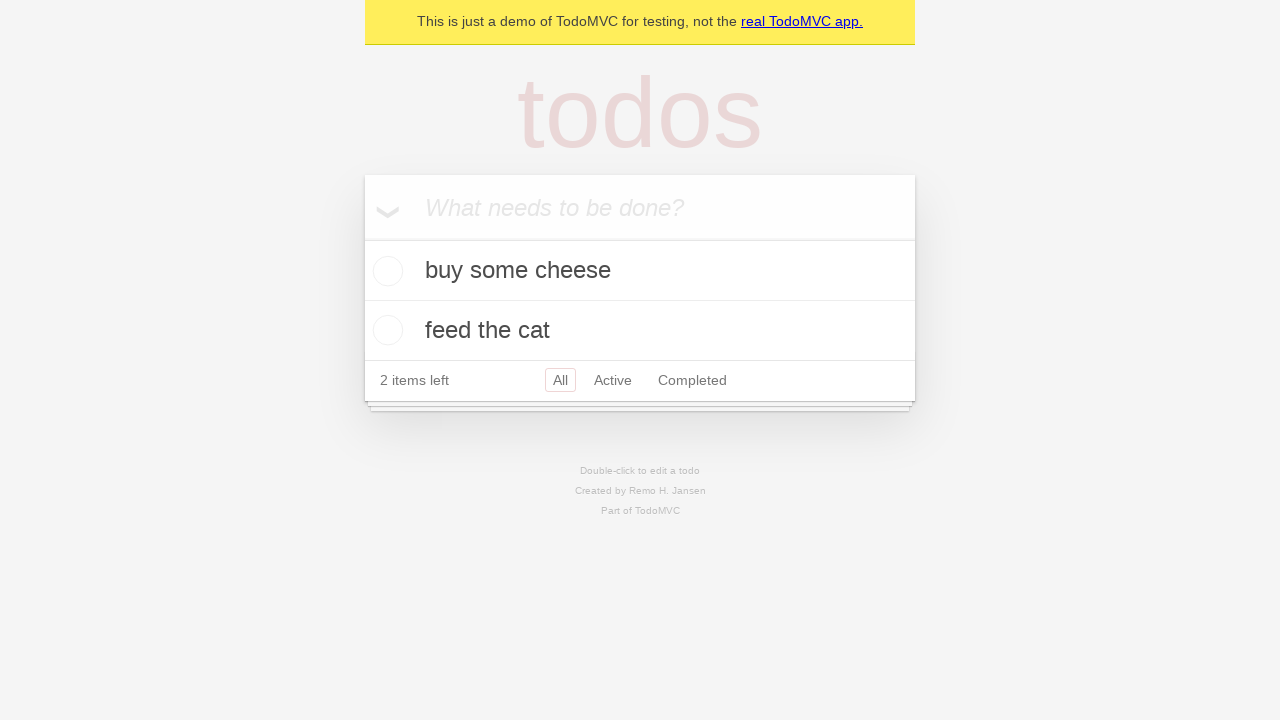

Filled todo input with 'book a doctors appointment' on internal:attr=[placeholder="What needs to be done?"i]
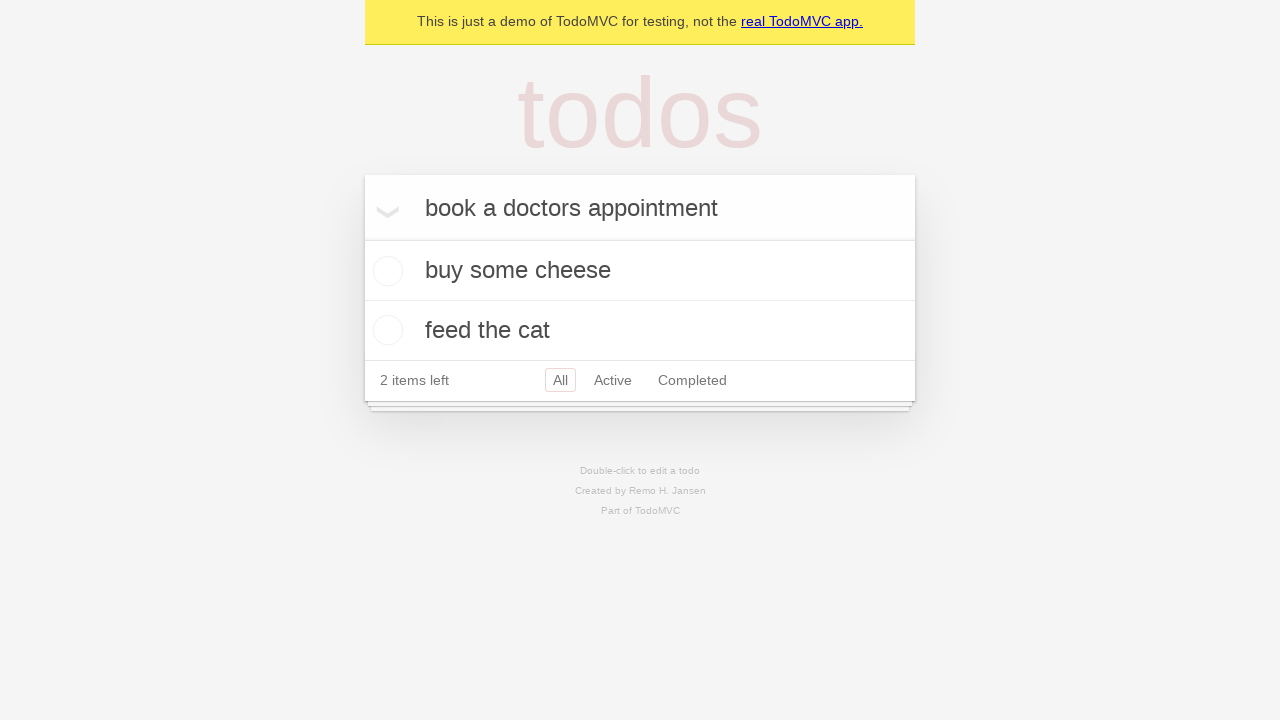

Pressed Enter to create third todo on internal:attr=[placeholder="What needs to be done?"i]
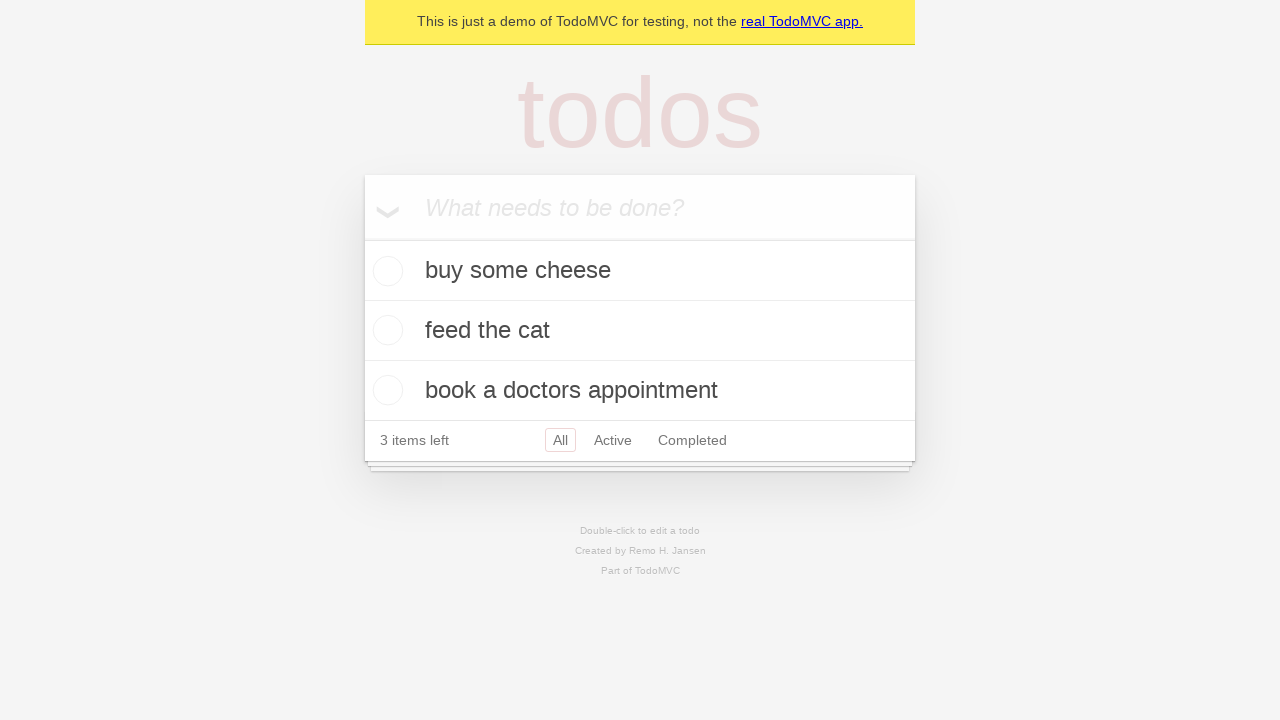

Waited for todo items to be created
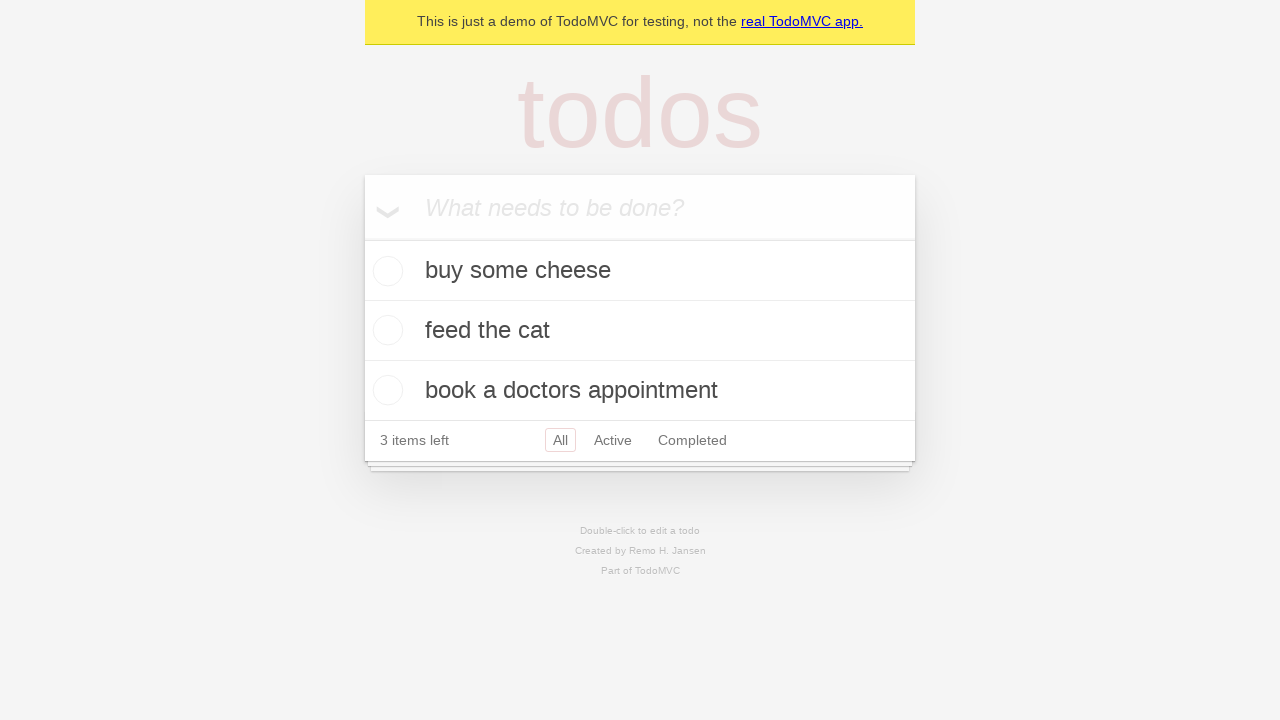

Checked first todo item as completed at (385, 271) on .todo-list li .toggle >> nth=0
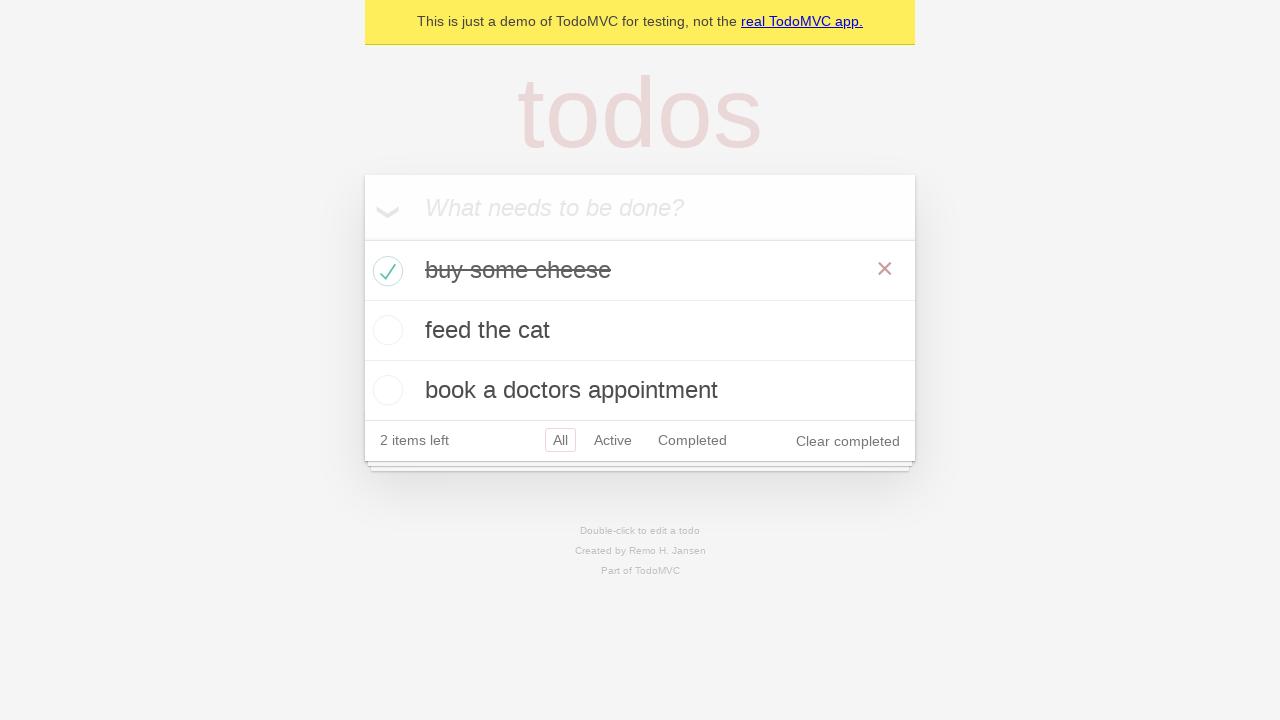

Clicked Clear completed button at (848, 441) on internal:role=button[name="Clear completed"i]
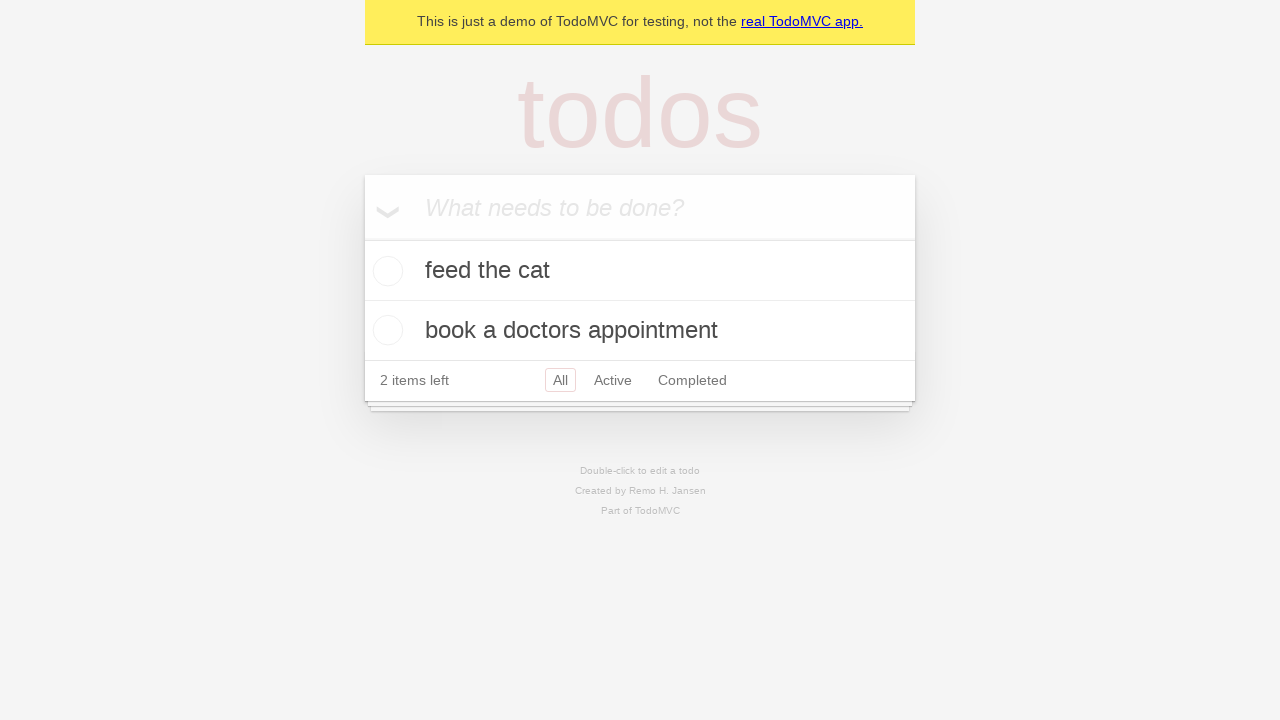

Waited for Clear completed button to be hidden
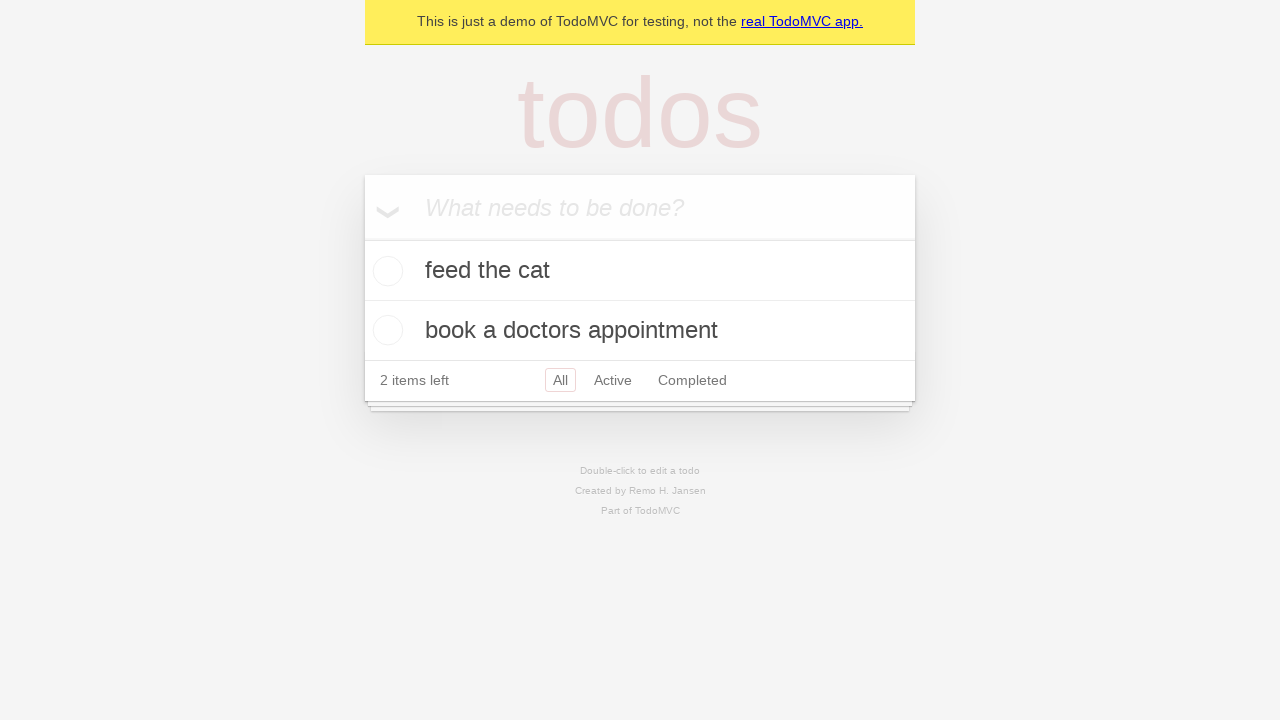

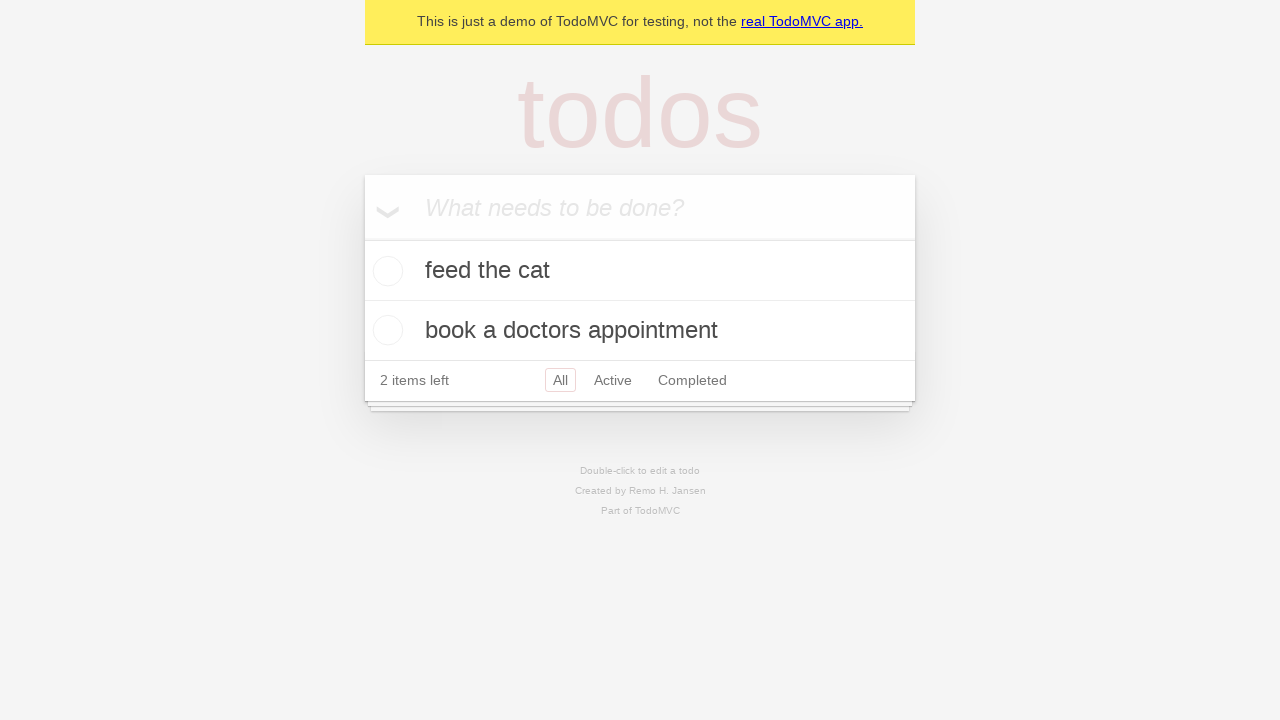